Tests select dropdown functionality by iterating through options and selecting one by index

Starting URL: https://demoqa.com/select-menu

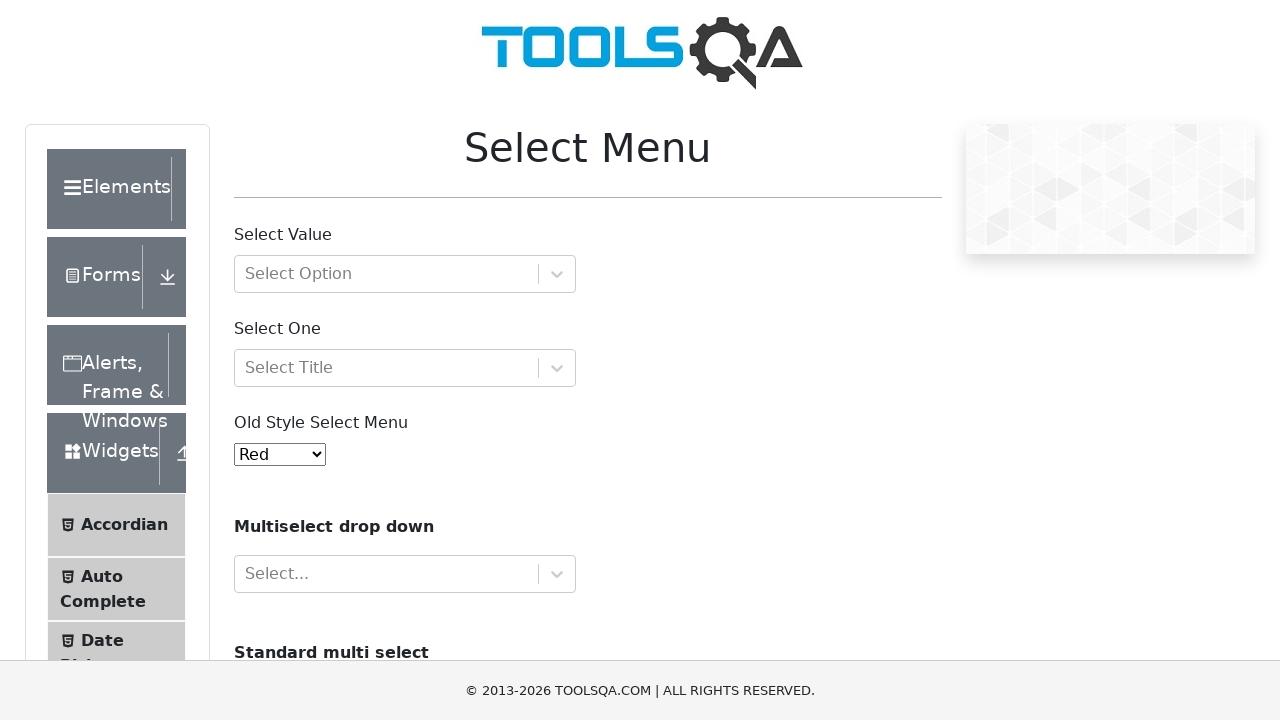

Located select dropdown element with id 'oldSelectMenu'
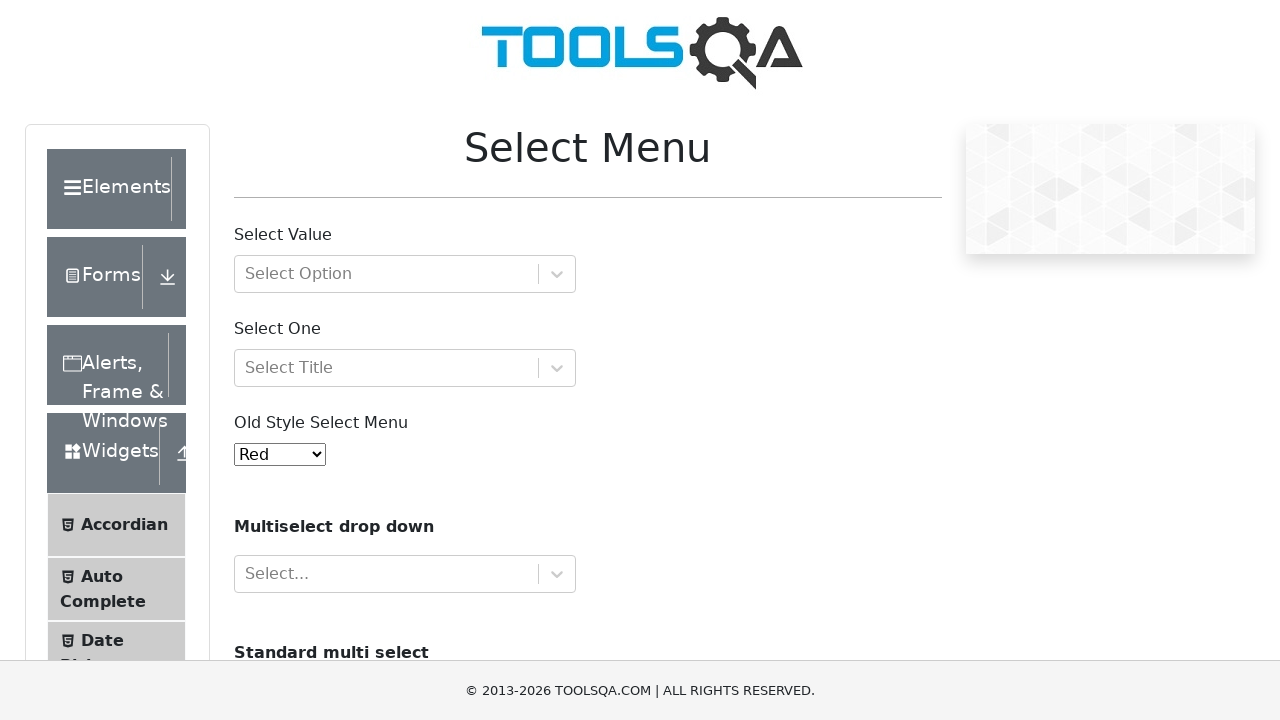

Retrieved all options from the select dropdown
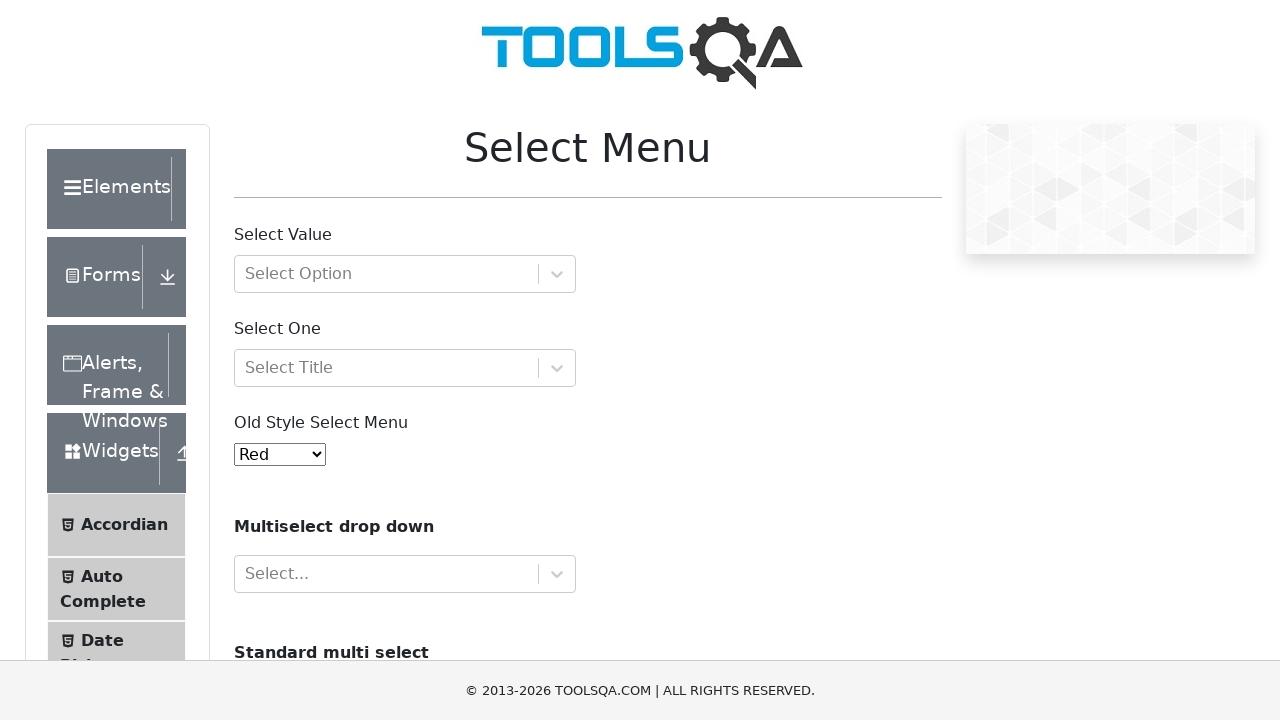

Selected option at index 2 (3rd option) from dropdown on #oldSelectMenu
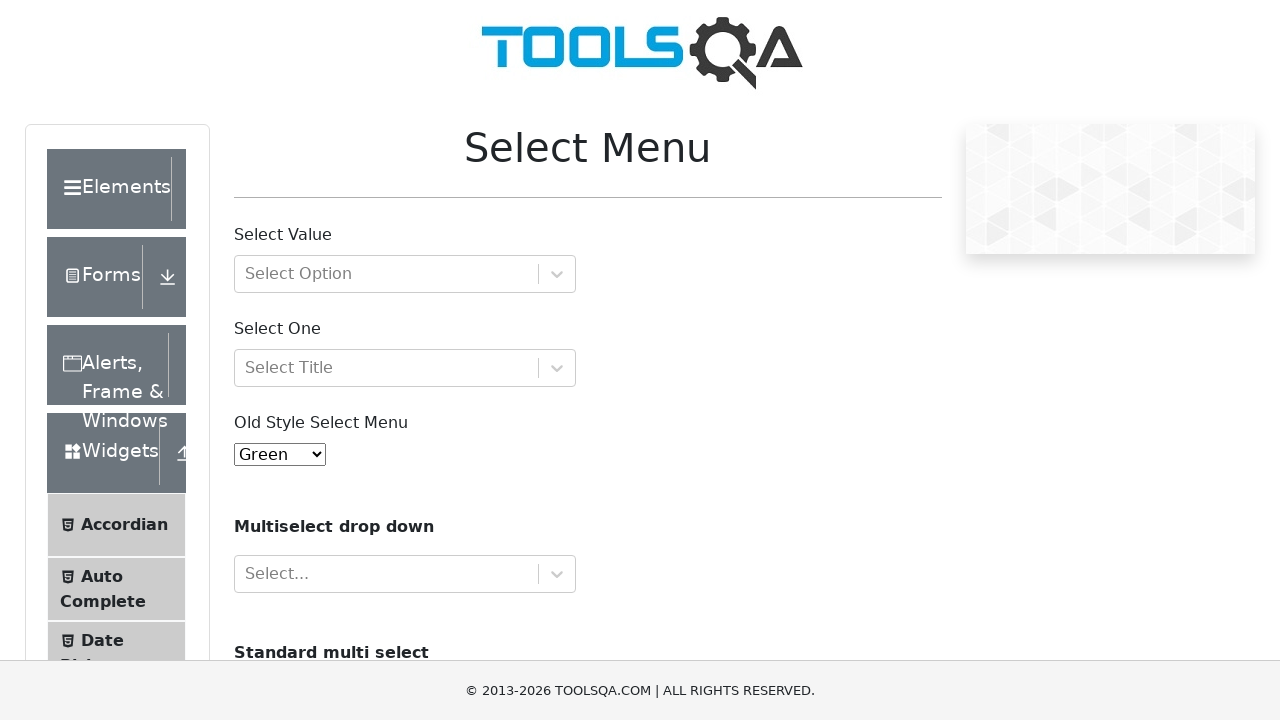

Verified selected option text: 'Green'
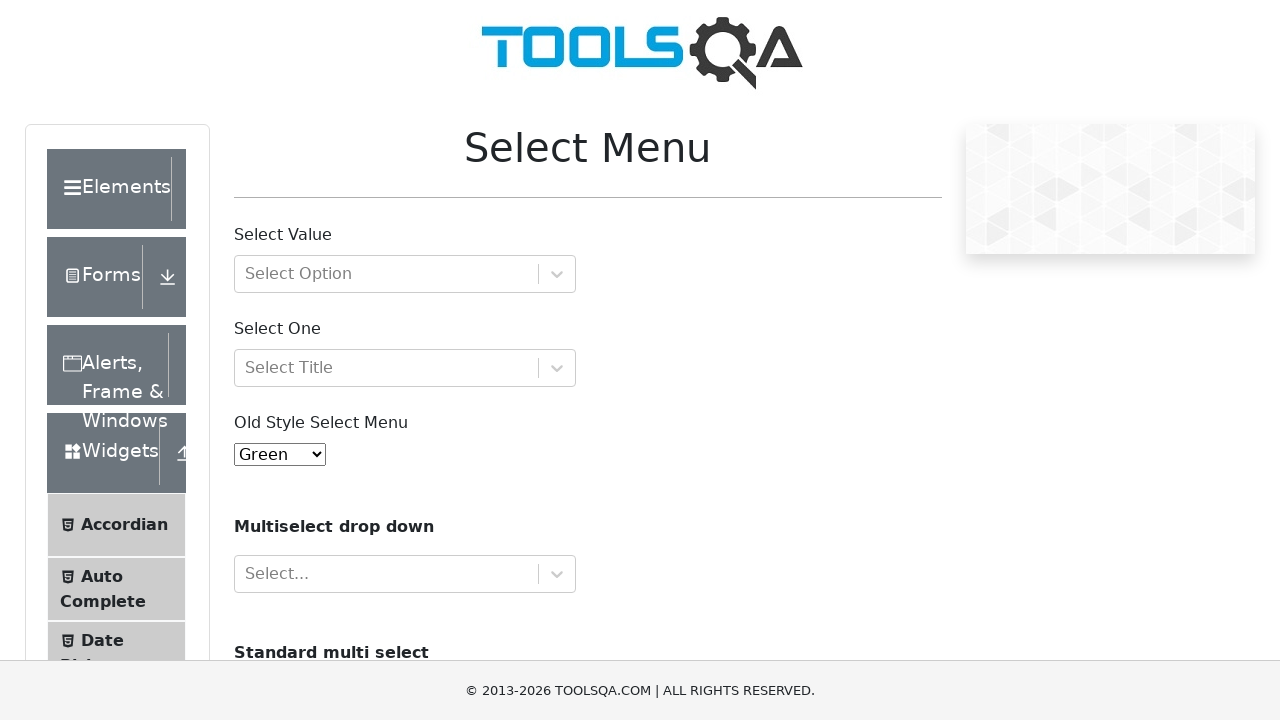

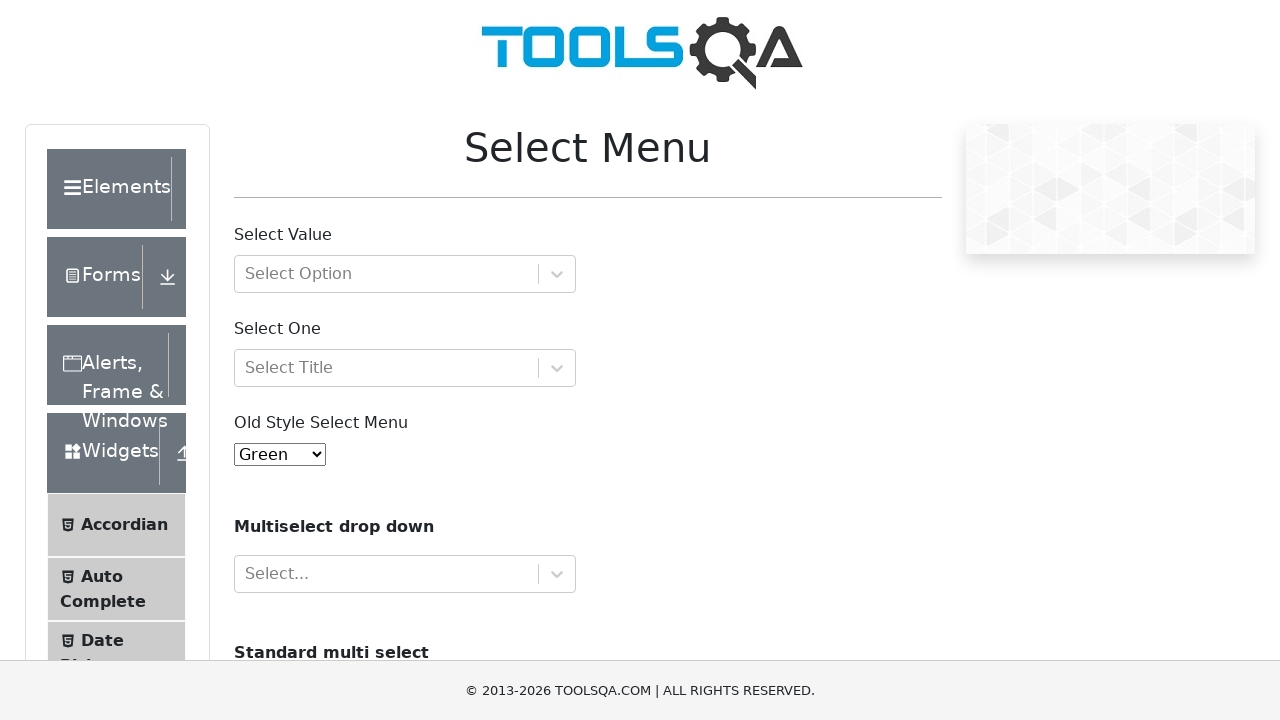